Tests a simple form by filling in first name, last name, city, and country fields using different element locator strategies, then submits the form

Starting URL: http://suninjuly.github.io/simple_form_find_task.html

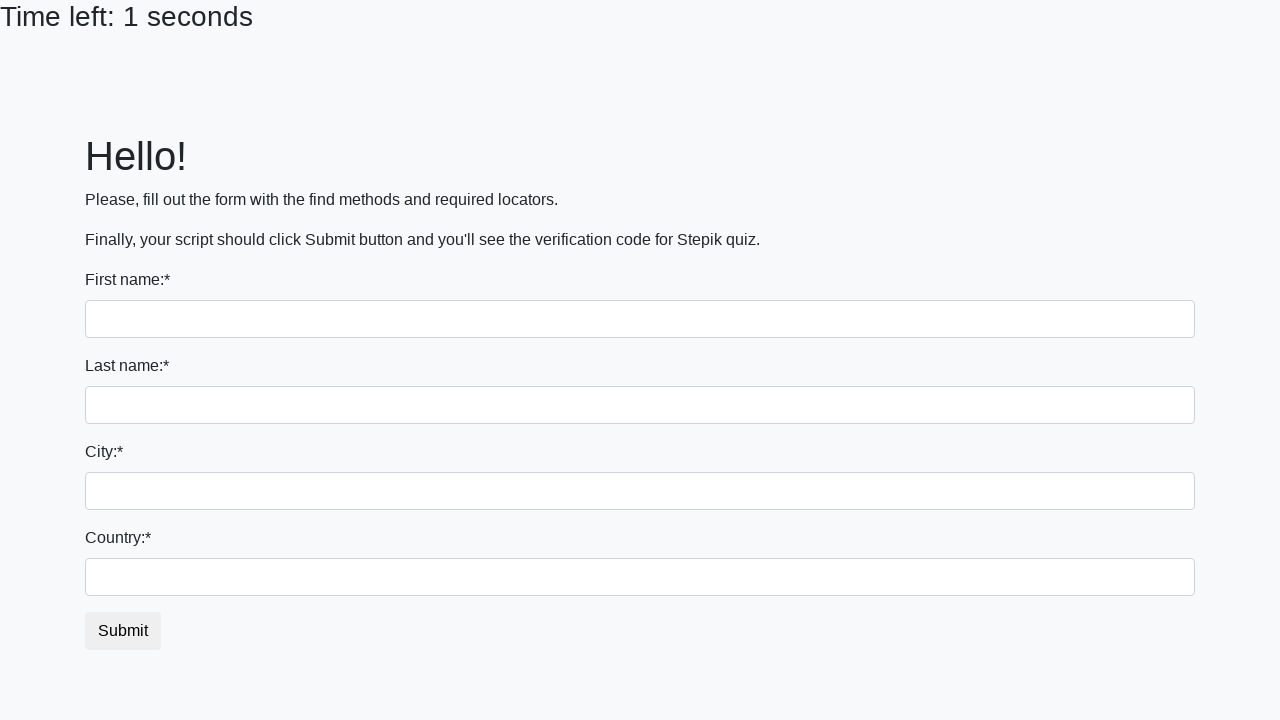

Filled first name field with 'Ivan' using tag name locator on input
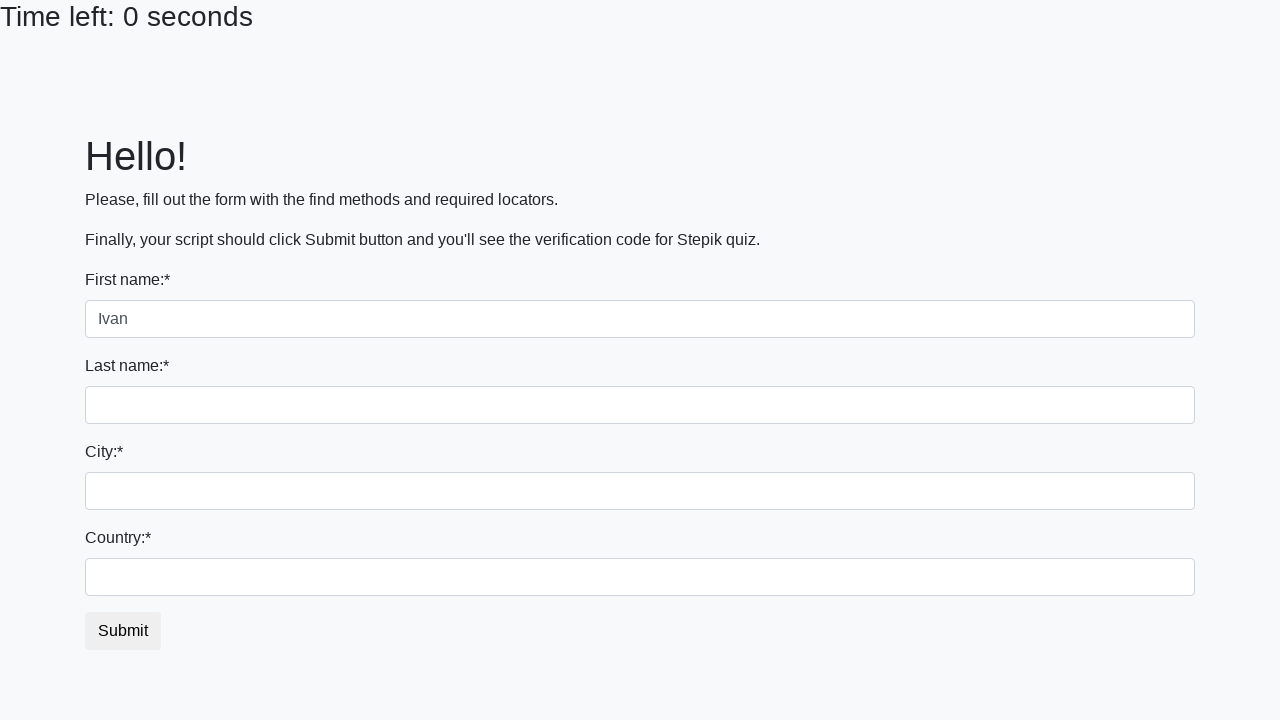

Filled last name field with 'Petrov' using name attribute locator on input[name='last_name']
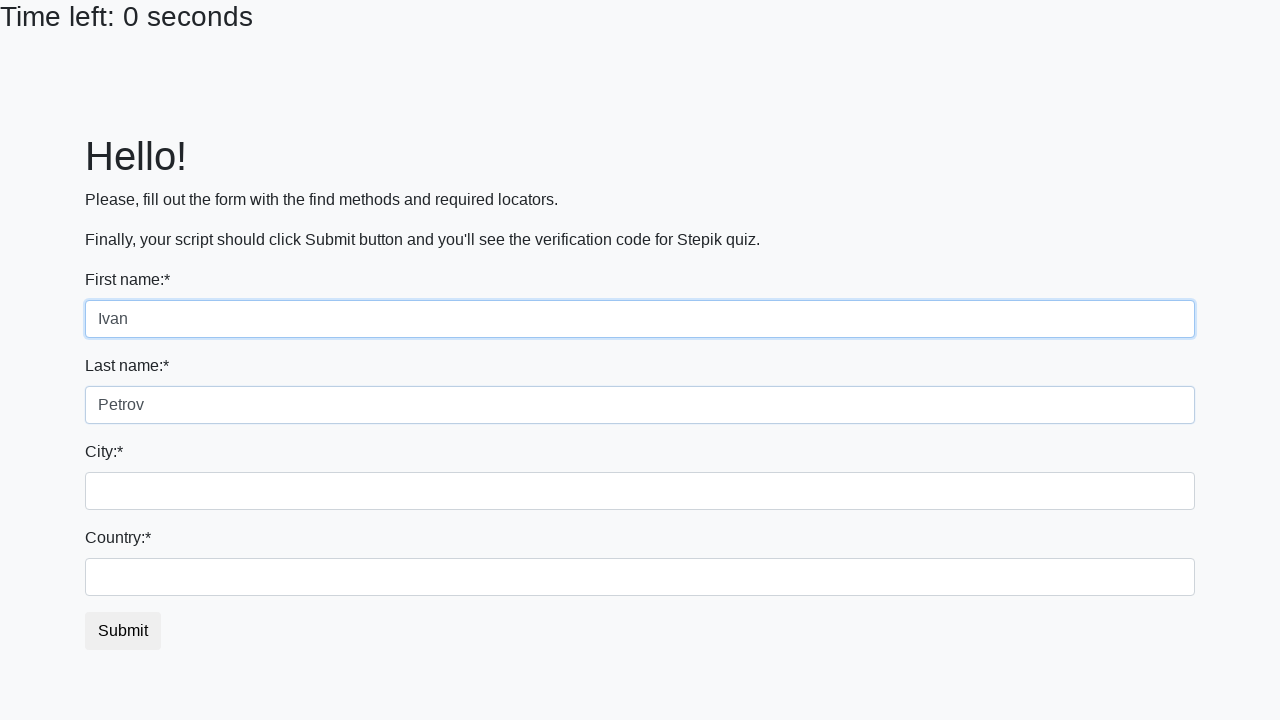

Filled city field with 'Smolensk' using class name locator on .city
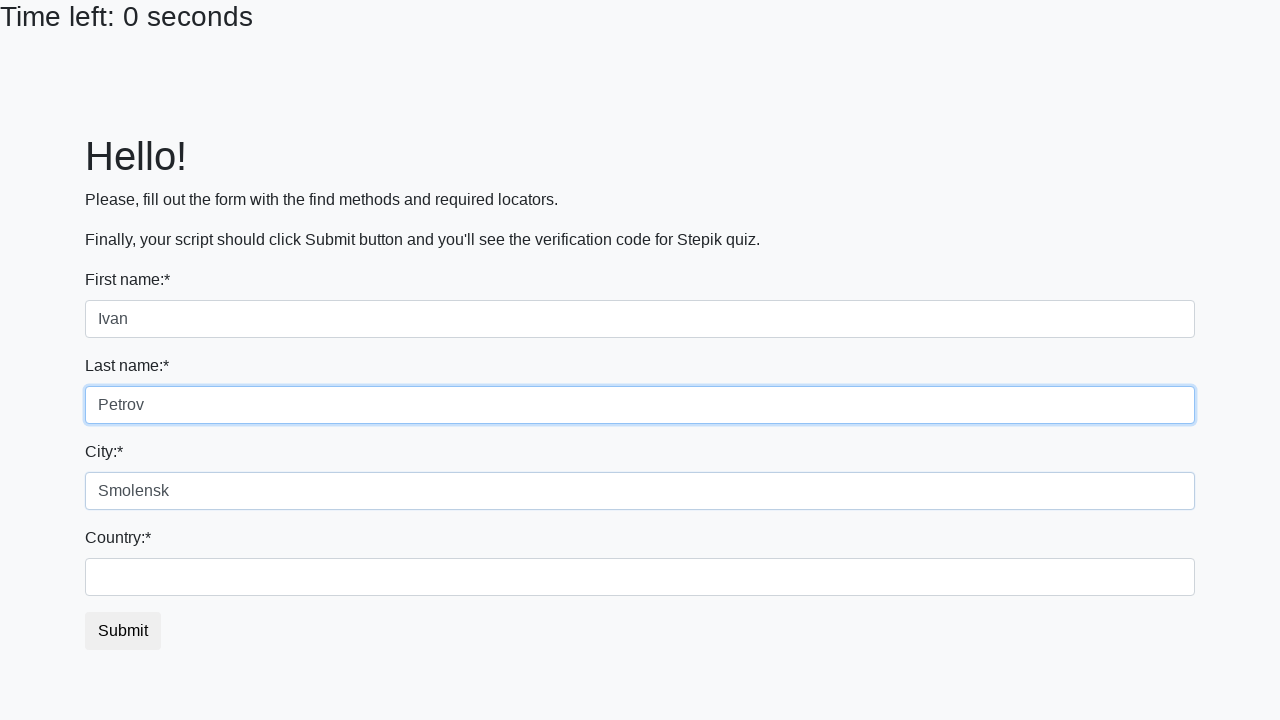

Filled country field with 'Russia' using ID locator on #country
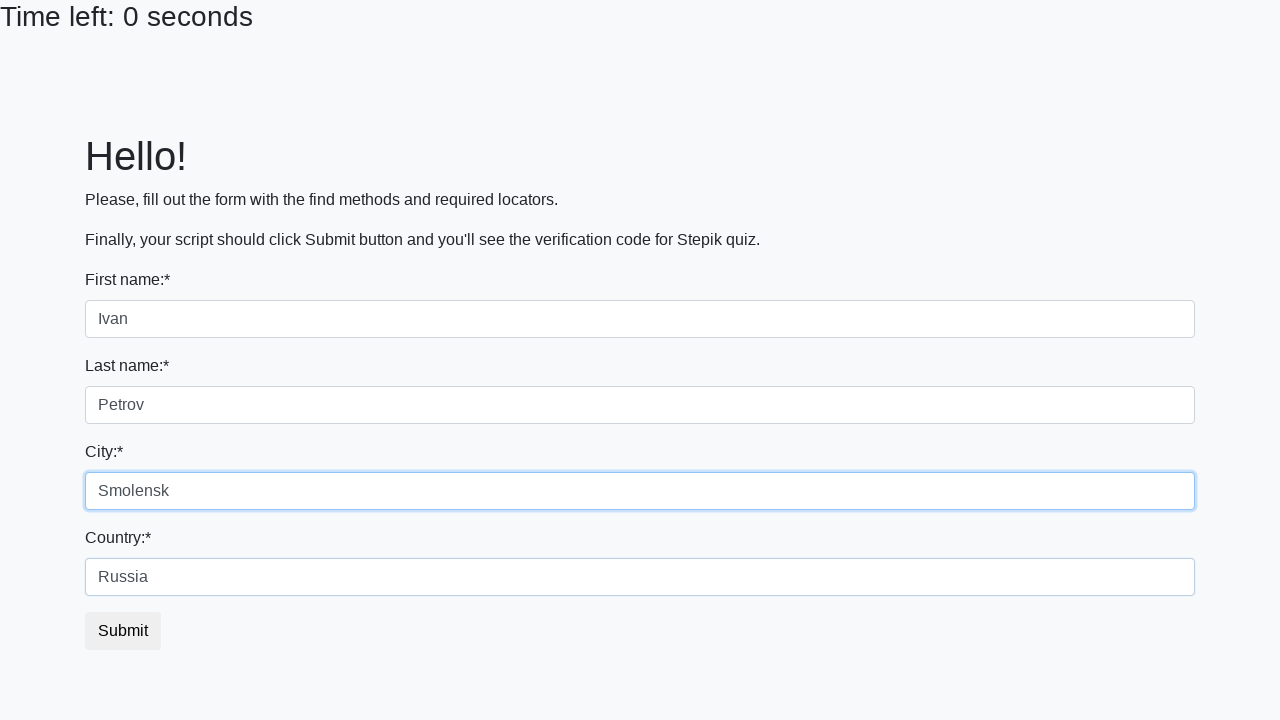

Clicked submit button to submit form at (123, 631) on button.btn
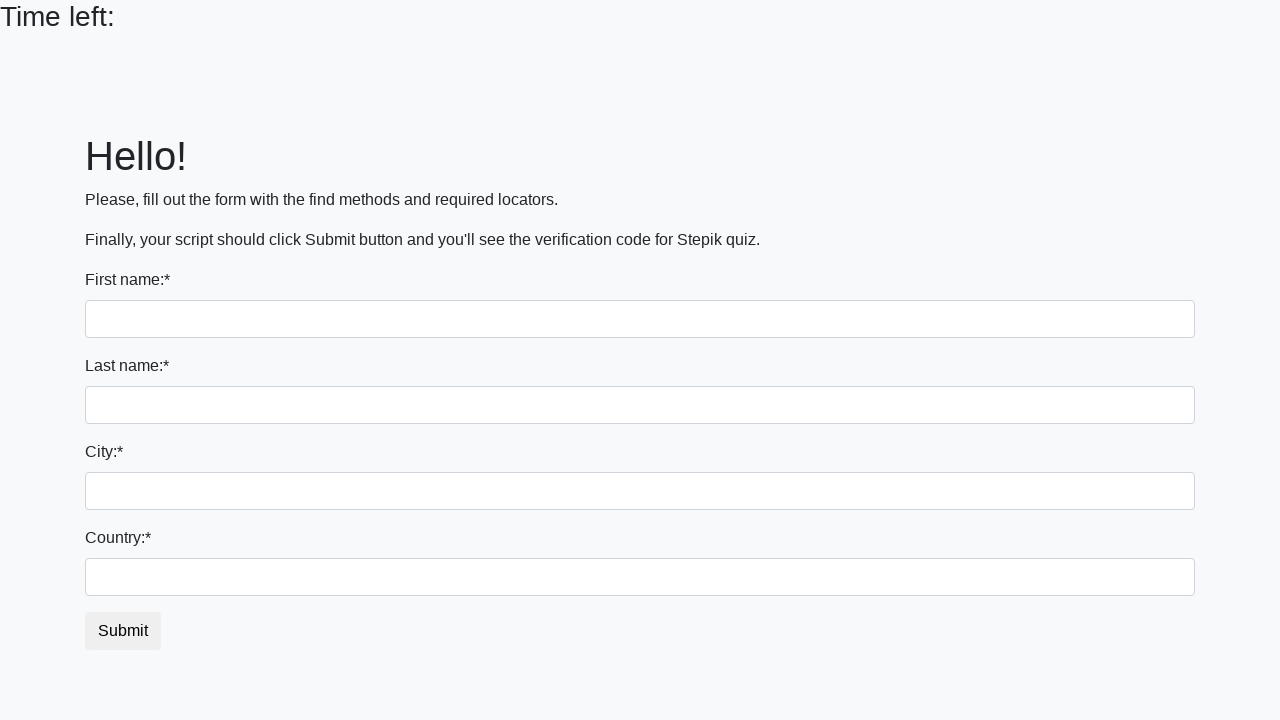

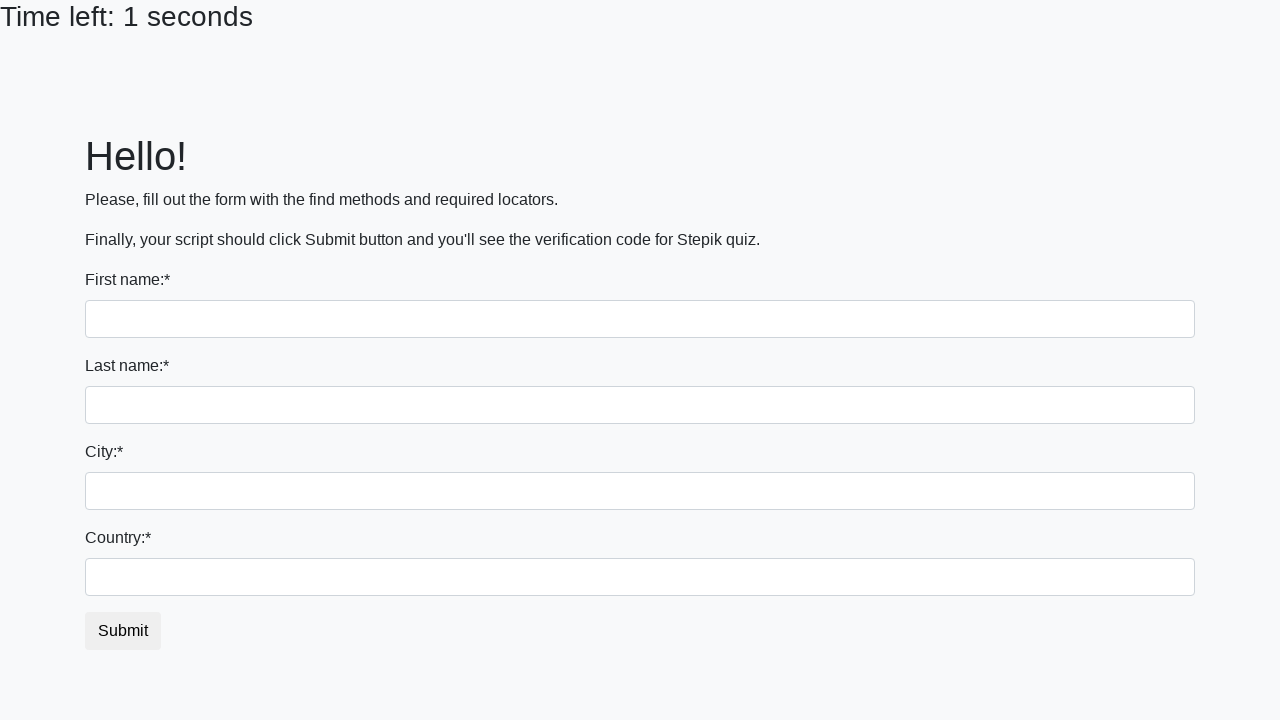